Tests search select field by clicking second input and typing Cyrillic search text to filter options

Starting URL: https://magstrong07.github.io/admiral-react-test/#/search_select_field

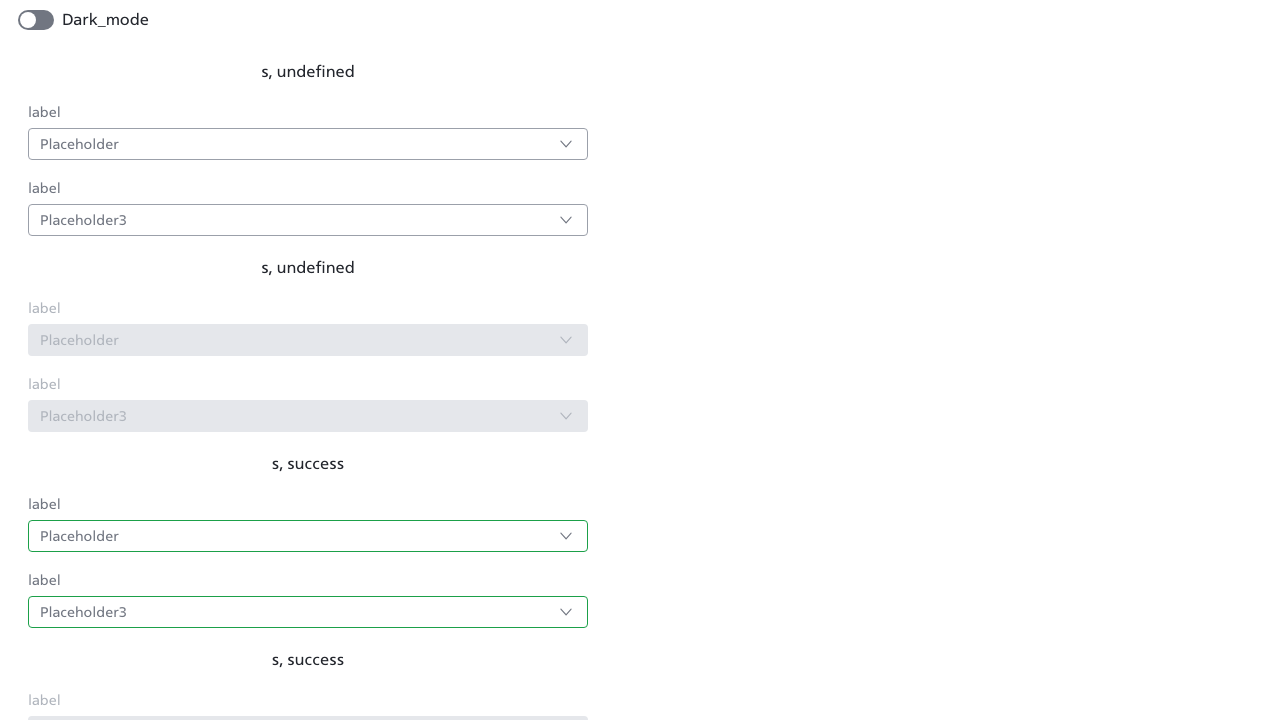

Clicked second input field in search select at (294, 144) on input >> nth=1
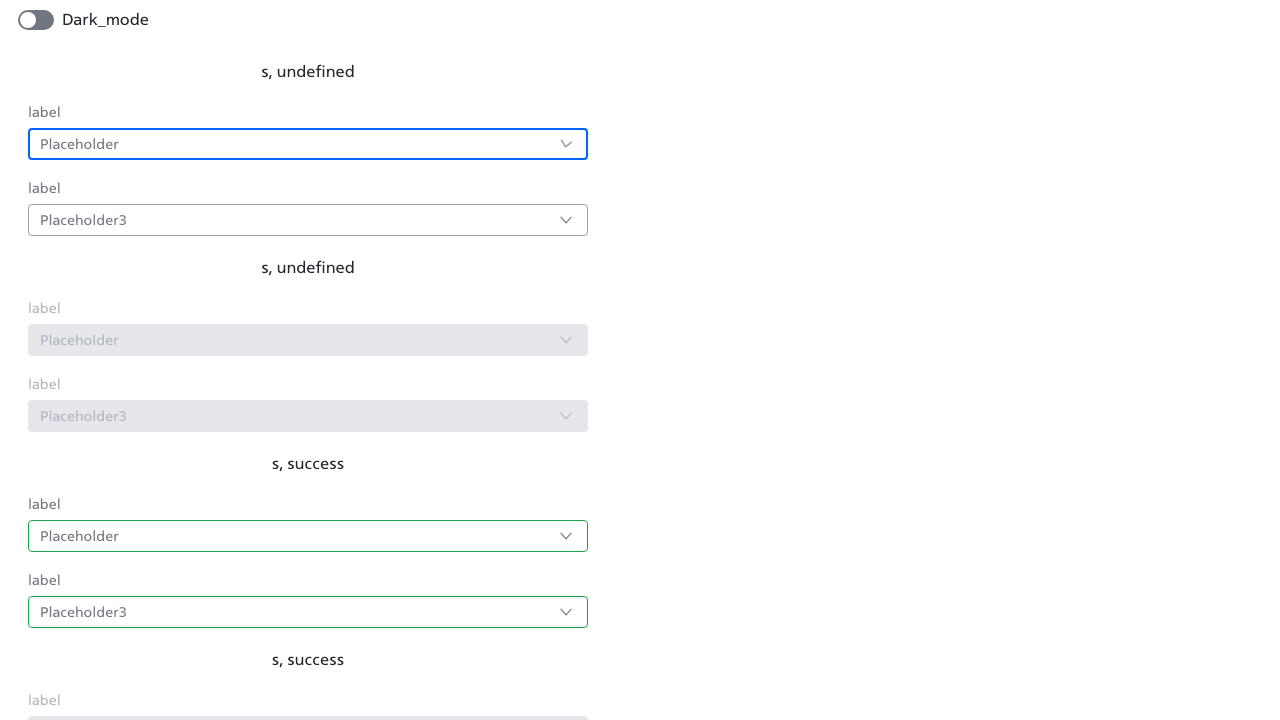

Typed Cyrillic search text 'Доп' to filter options
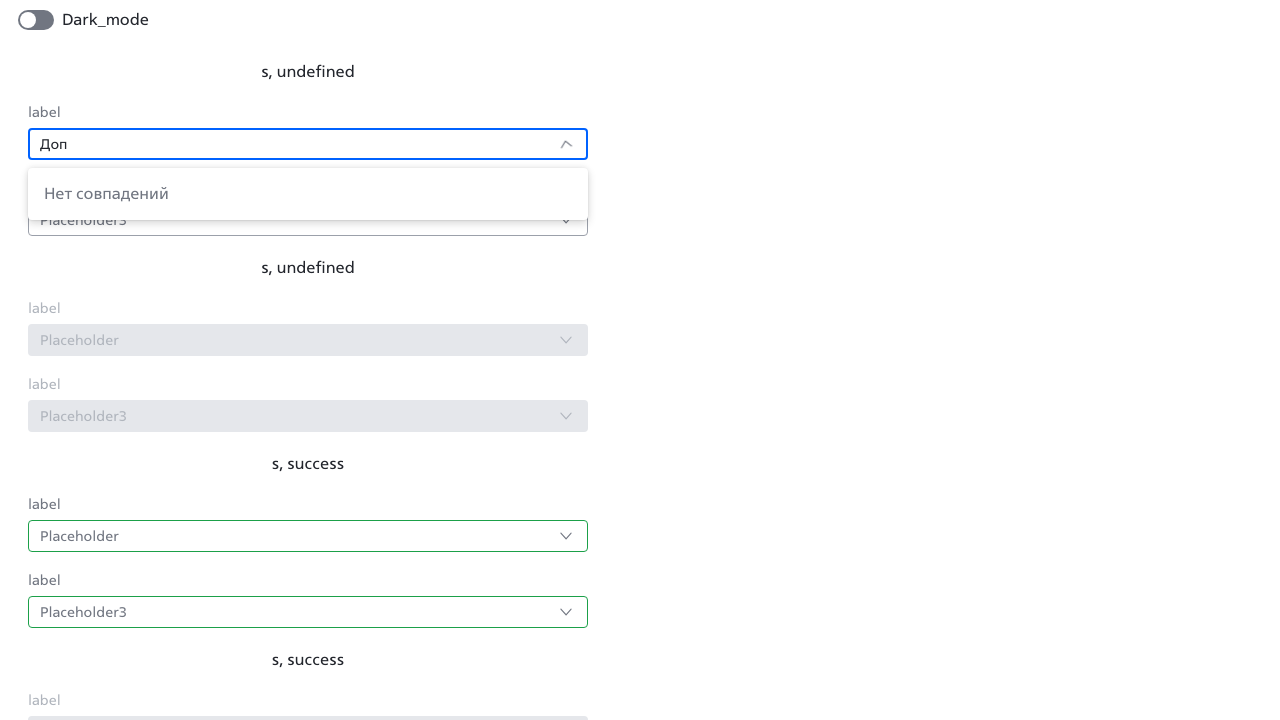

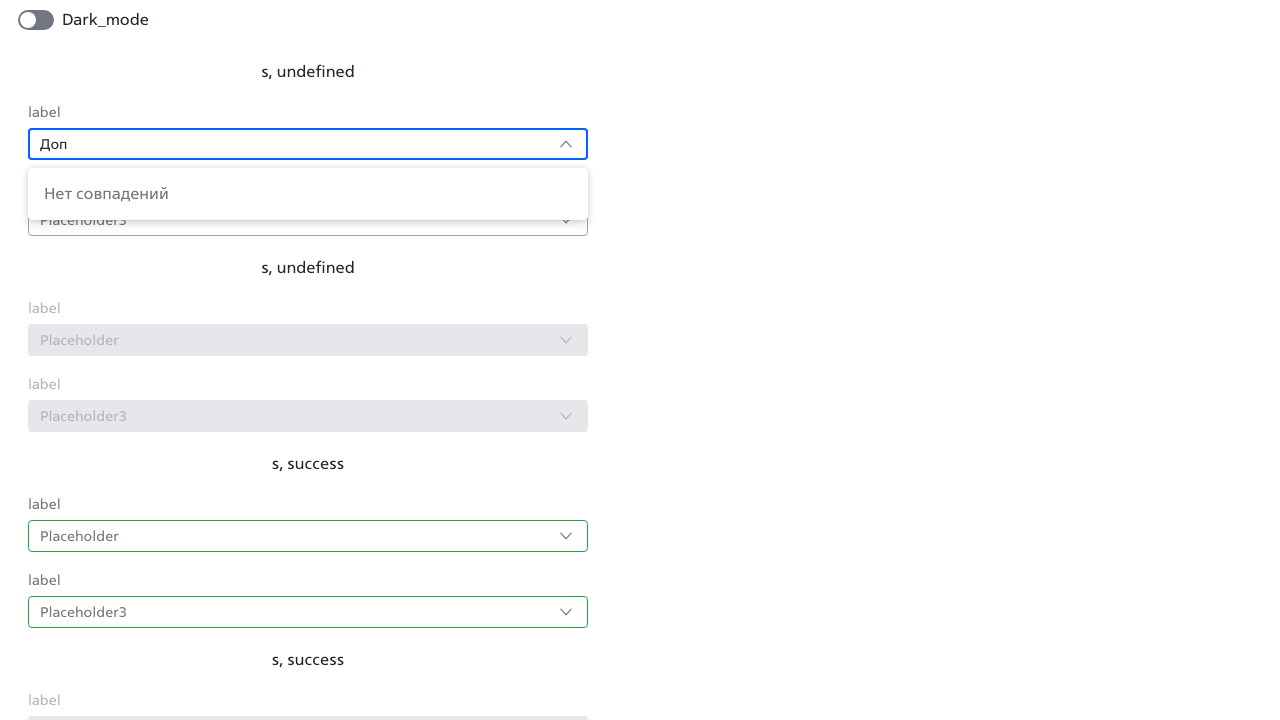